Tests that a todo item is removed if an empty string is entered during editing.

Starting URL: https://demo.playwright.dev/todomvc

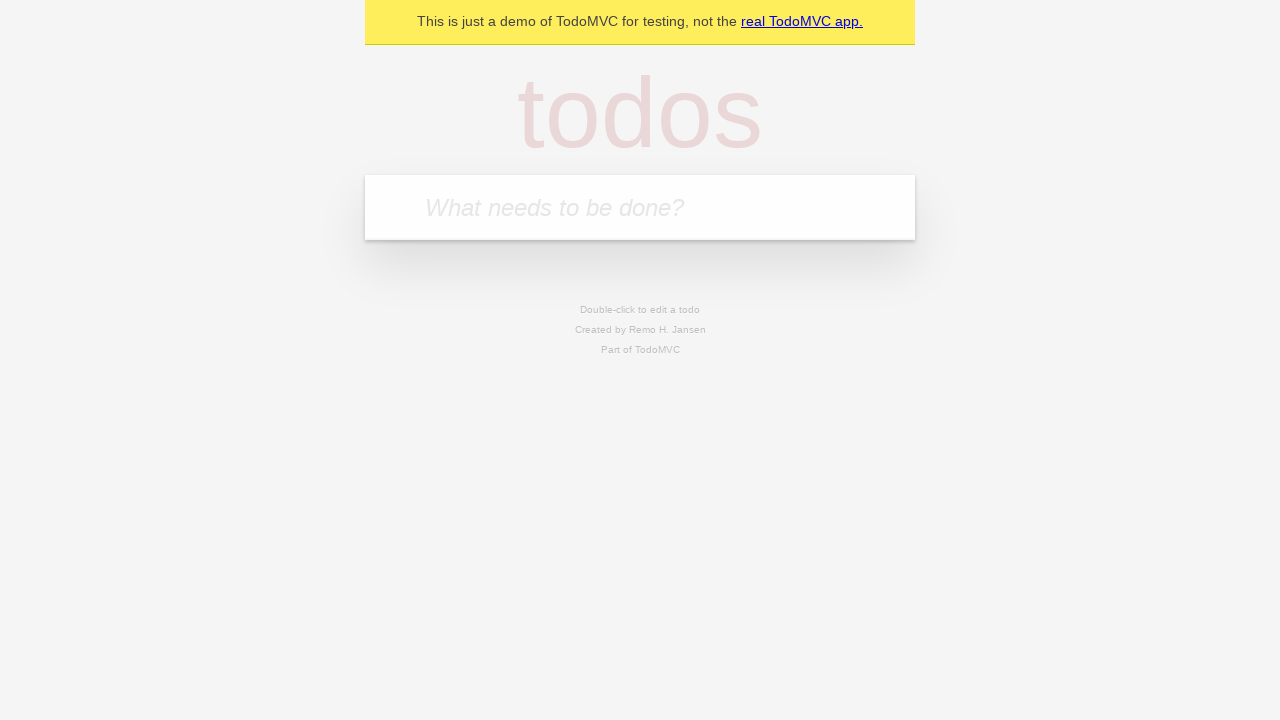

Filled first todo input with 'buy some cheese' on internal:attr=[placeholder="What needs to be done?"i]
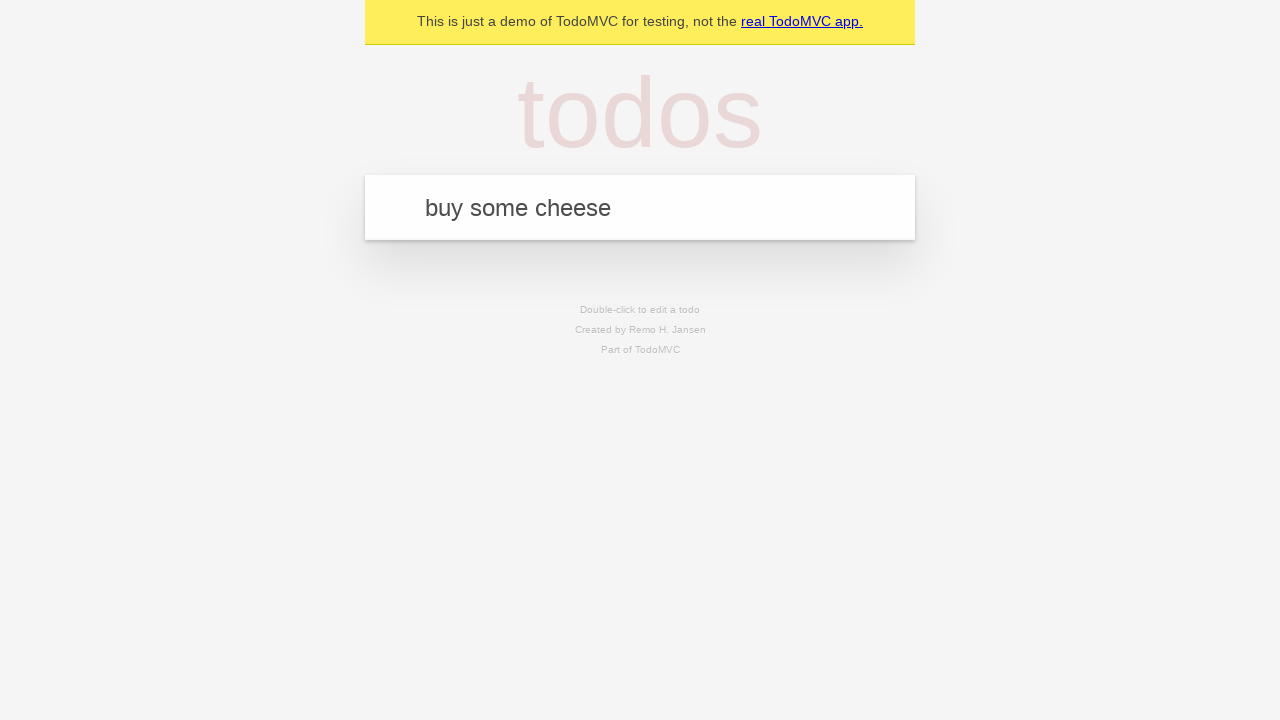

Pressed Enter to create first todo item on internal:attr=[placeholder="What needs to be done?"i]
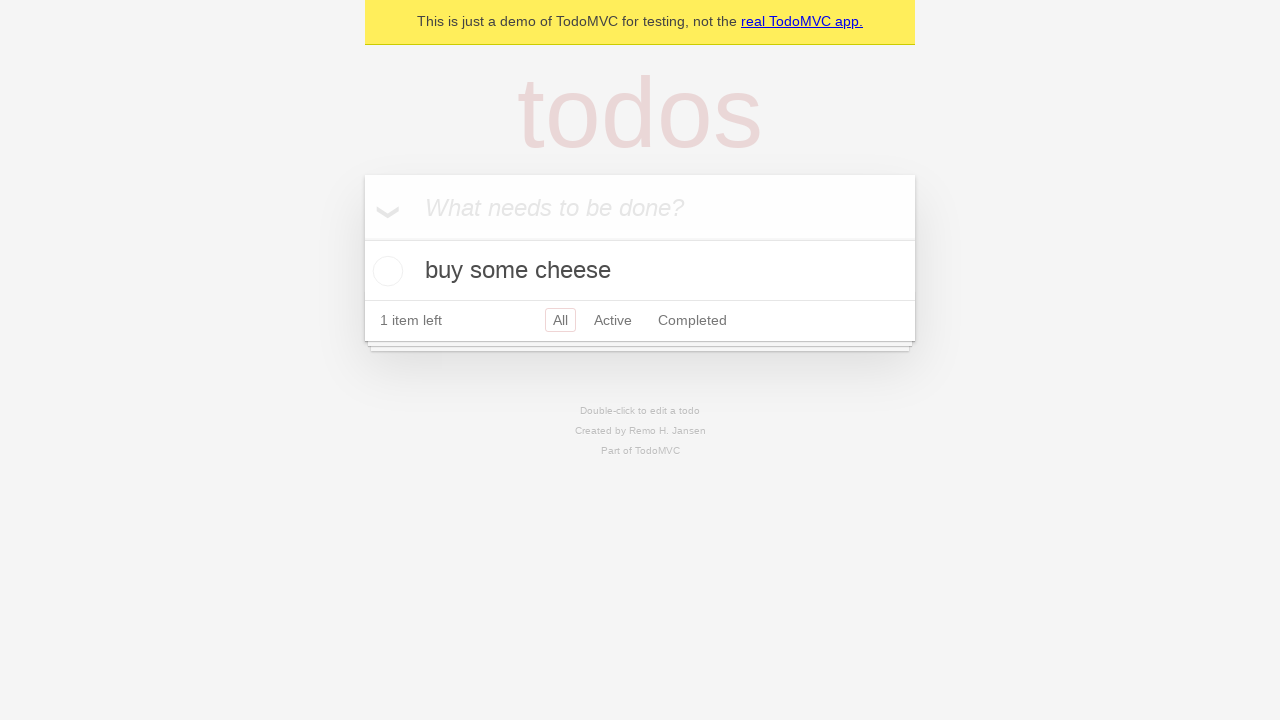

Filled second todo input with 'feed the cat' on internal:attr=[placeholder="What needs to be done?"i]
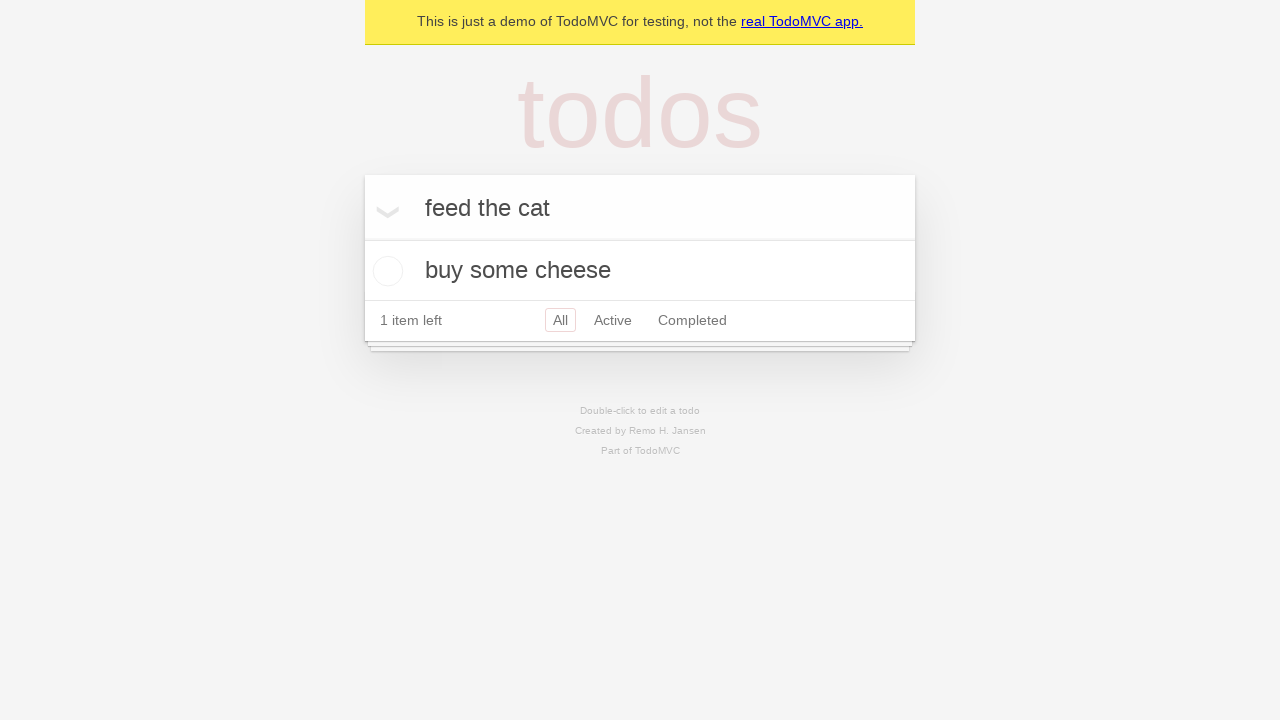

Pressed Enter to create second todo item on internal:attr=[placeholder="What needs to be done?"i]
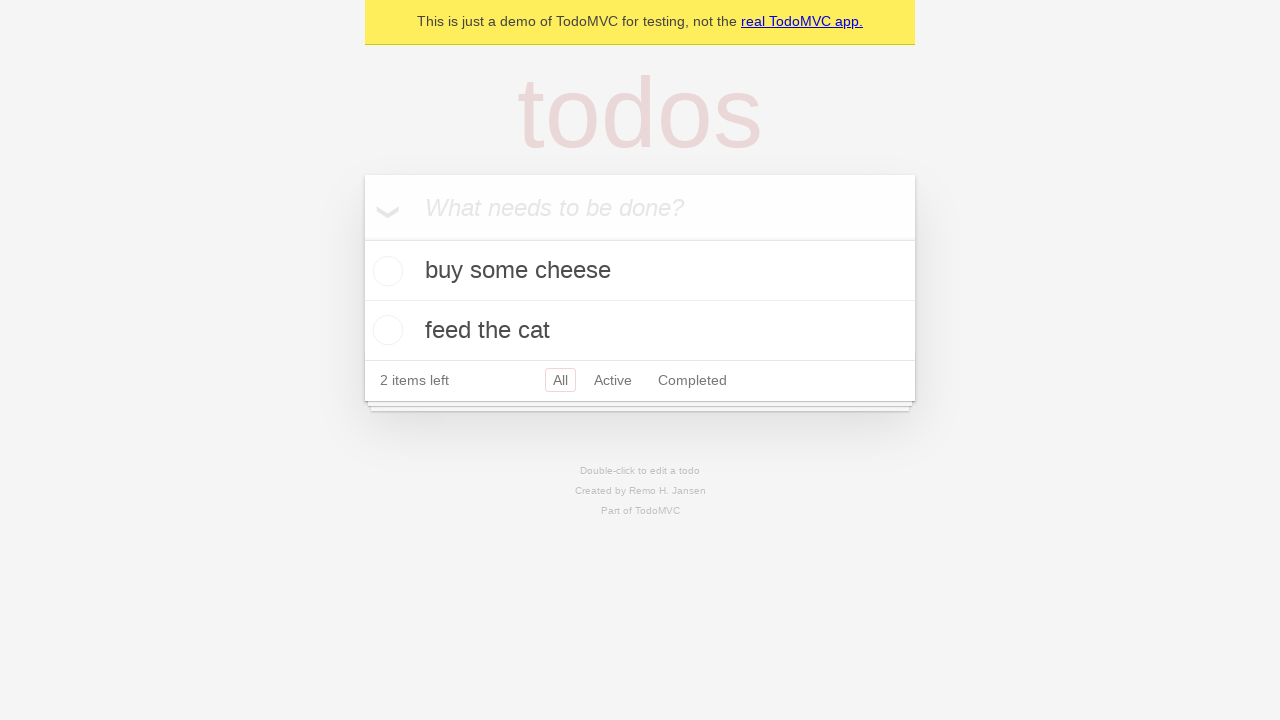

Filled third todo input with 'book a doctors appointment' on internal:attr=[placeholder="What needs to be done?"i]
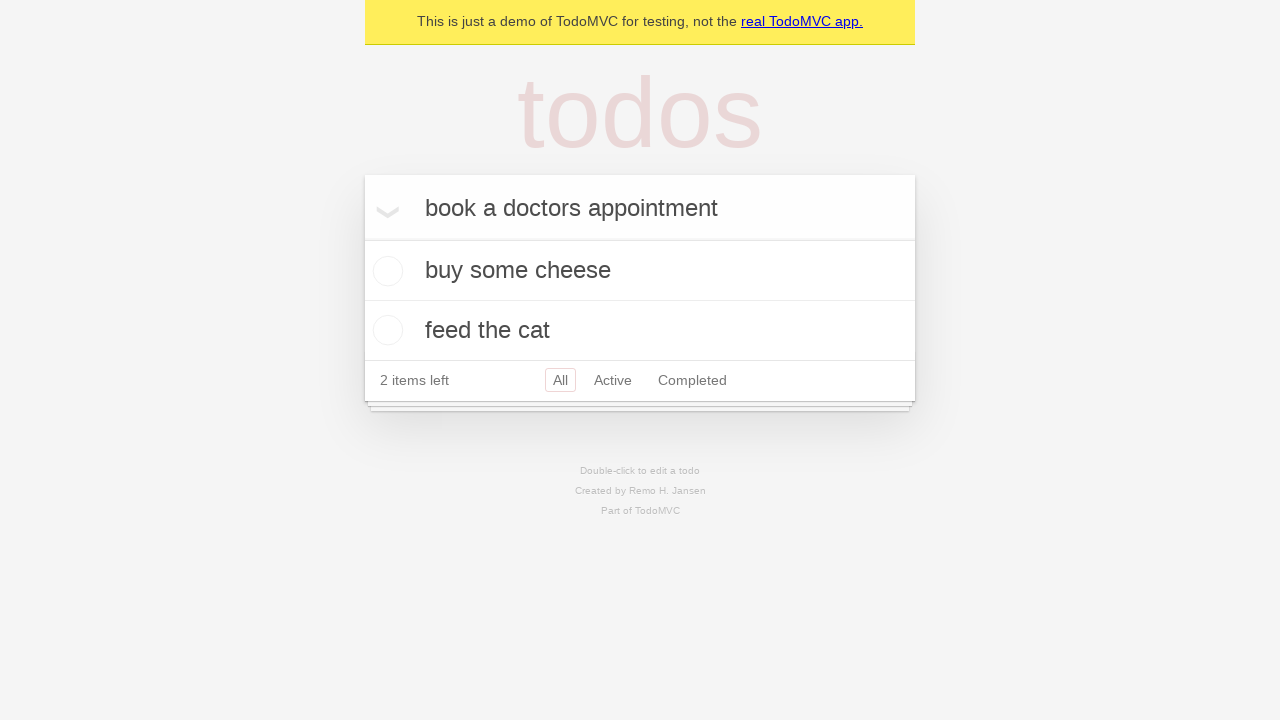

Pressed Enter to create third todo item on internal:attr=[placeholder="What needs to be done?"i]
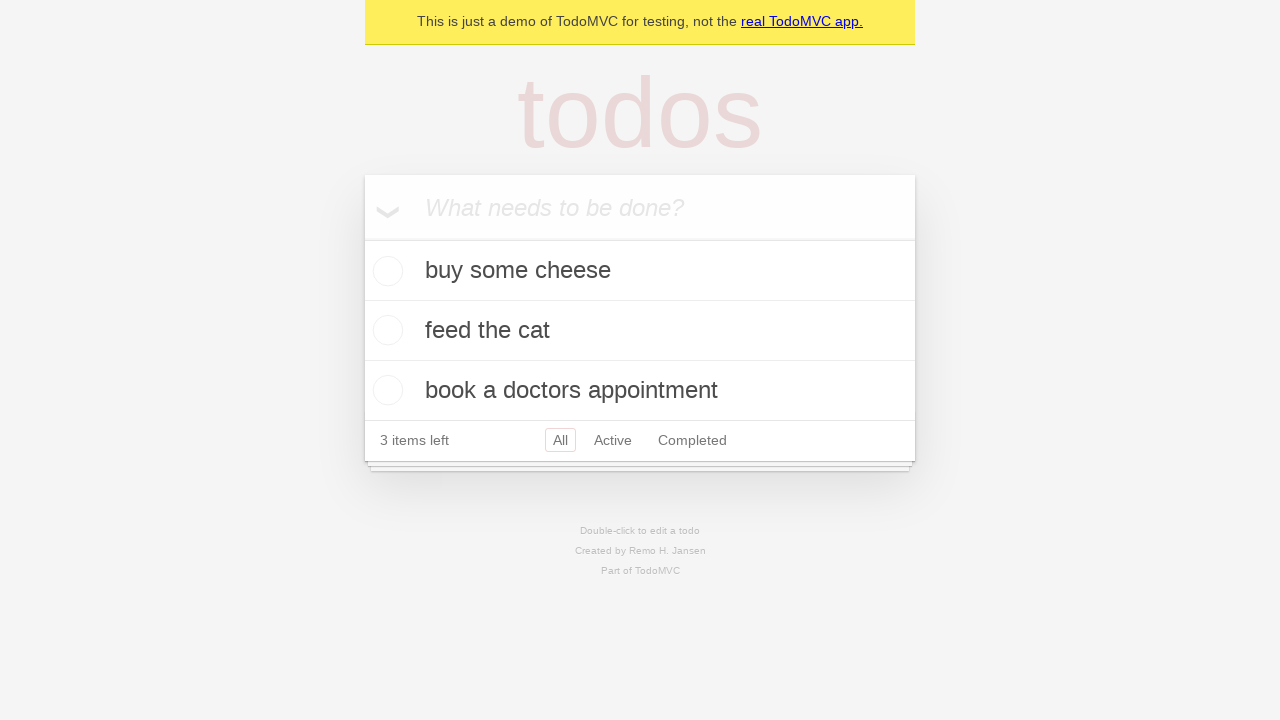

Double-clicked second todo item to enter edit mode at (640, 331) on internal:testid=[data-testid="todo-item"s] >> nth=1
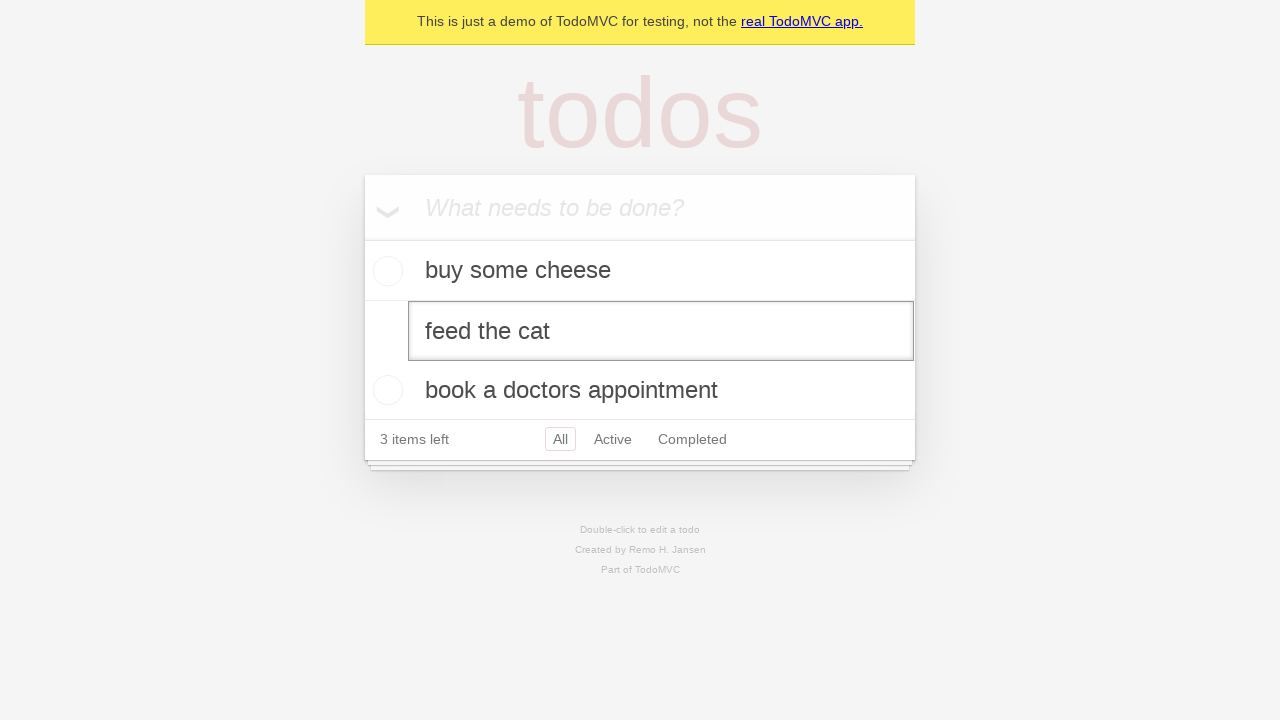

Cleared the edit textbox by entering empty string on internal:testid=[data-testid="todo-item"s] >> nth=1 >> internal:role=textbox[nam
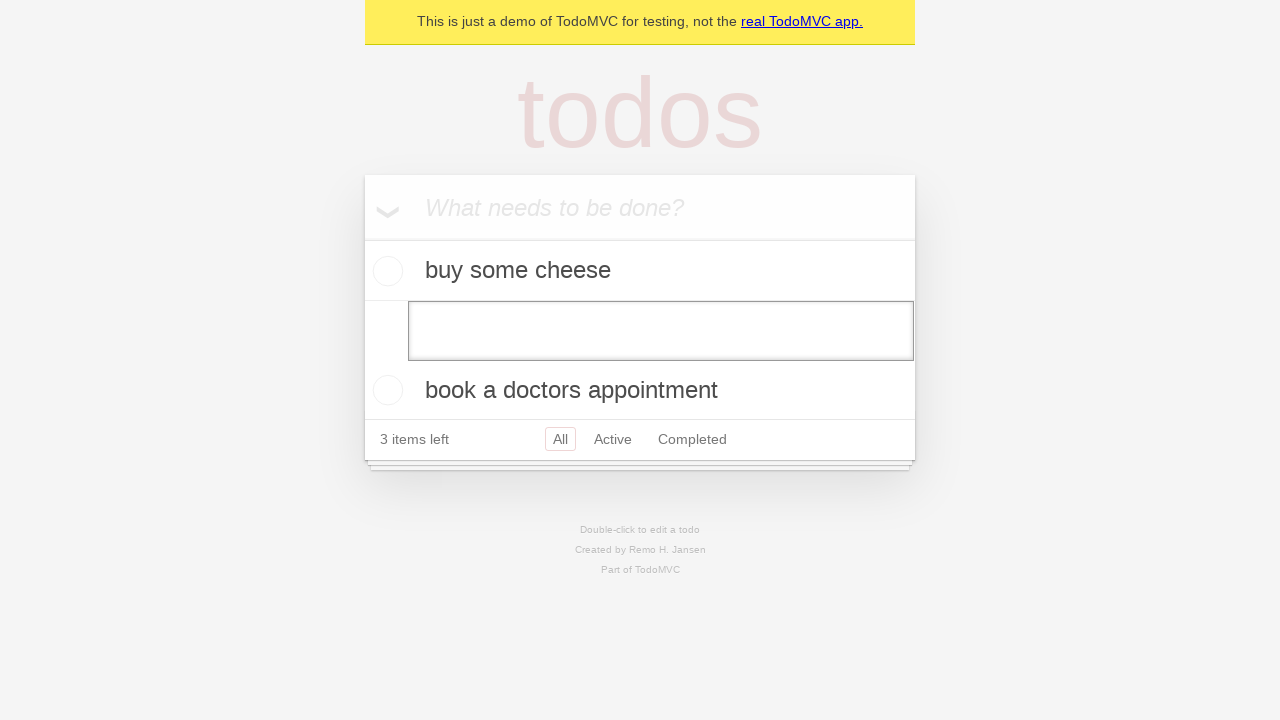

Pressed Enter to confirm edit with empty string, removing the todo item on internal:testid=[data-testid="todo-item"s] >> nth=1 >> internal:role=textbox[nam
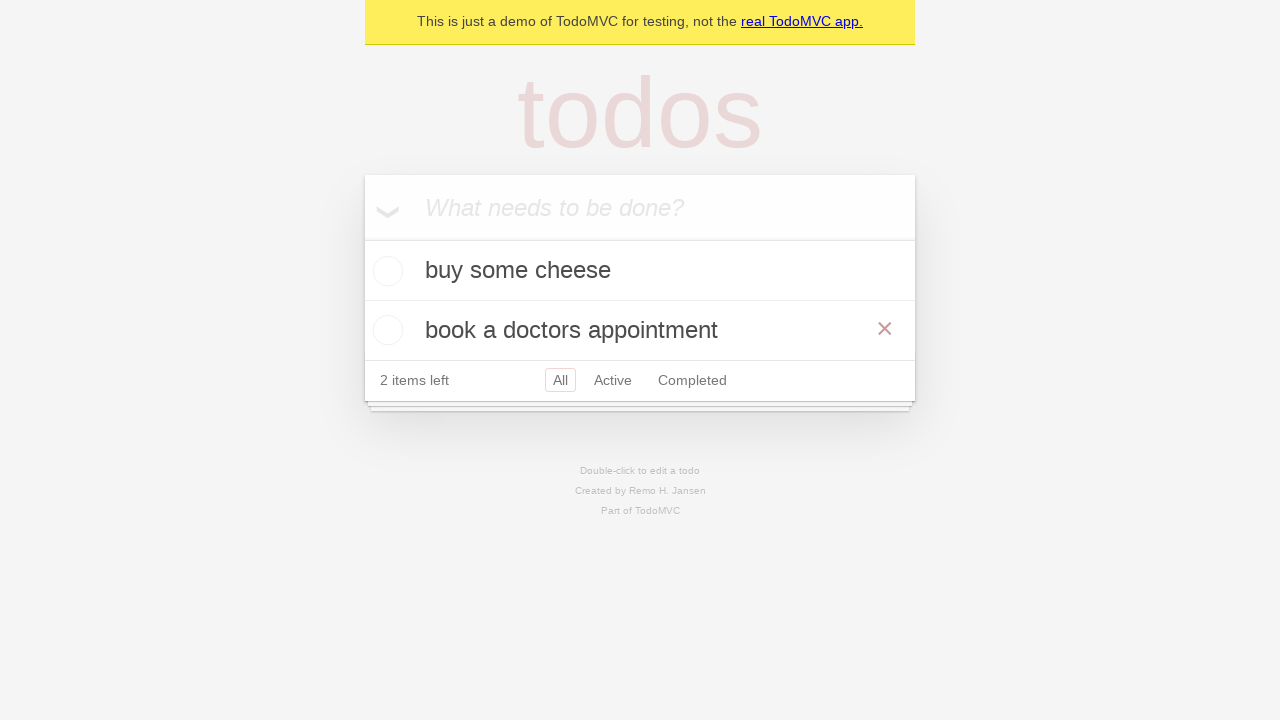

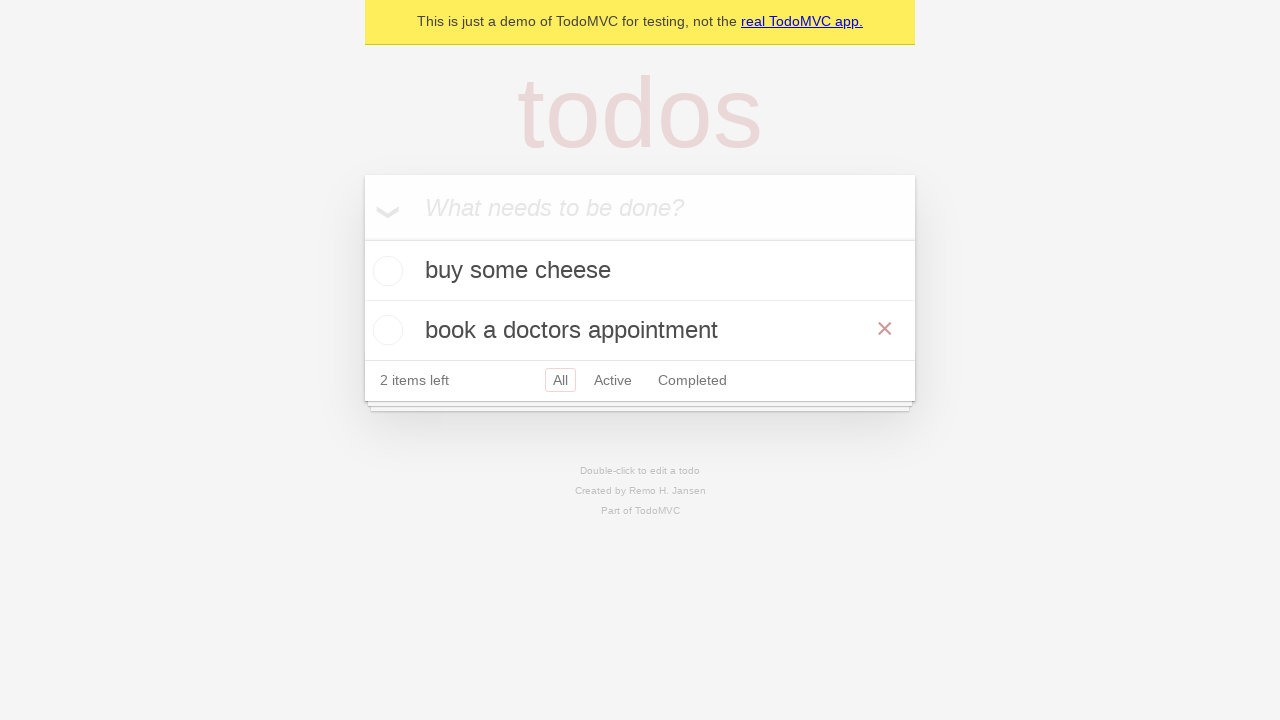